Tests three different click types on a demo page: a regular click, a right-click (context click), and a double-click, verifying the expected messages appear after each action.

Starting URL: https://demoqa.com/buttons

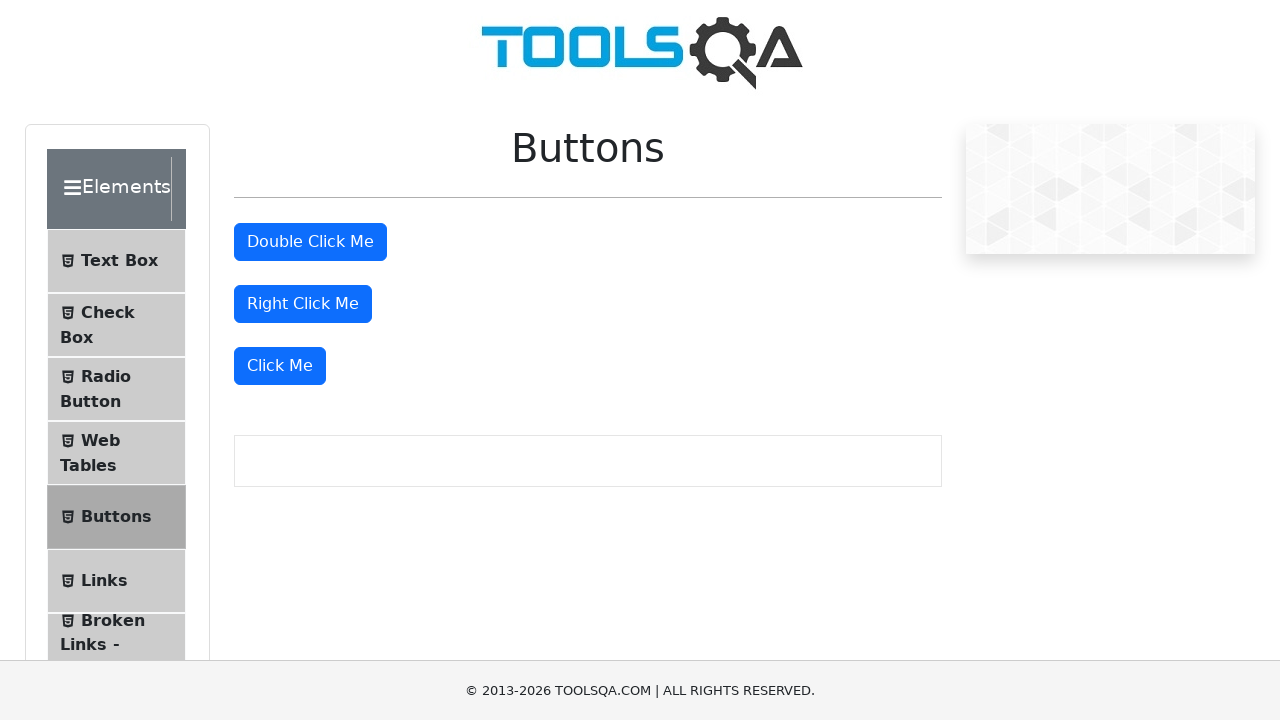

Scrolled down 400 pixels to reveal buttons
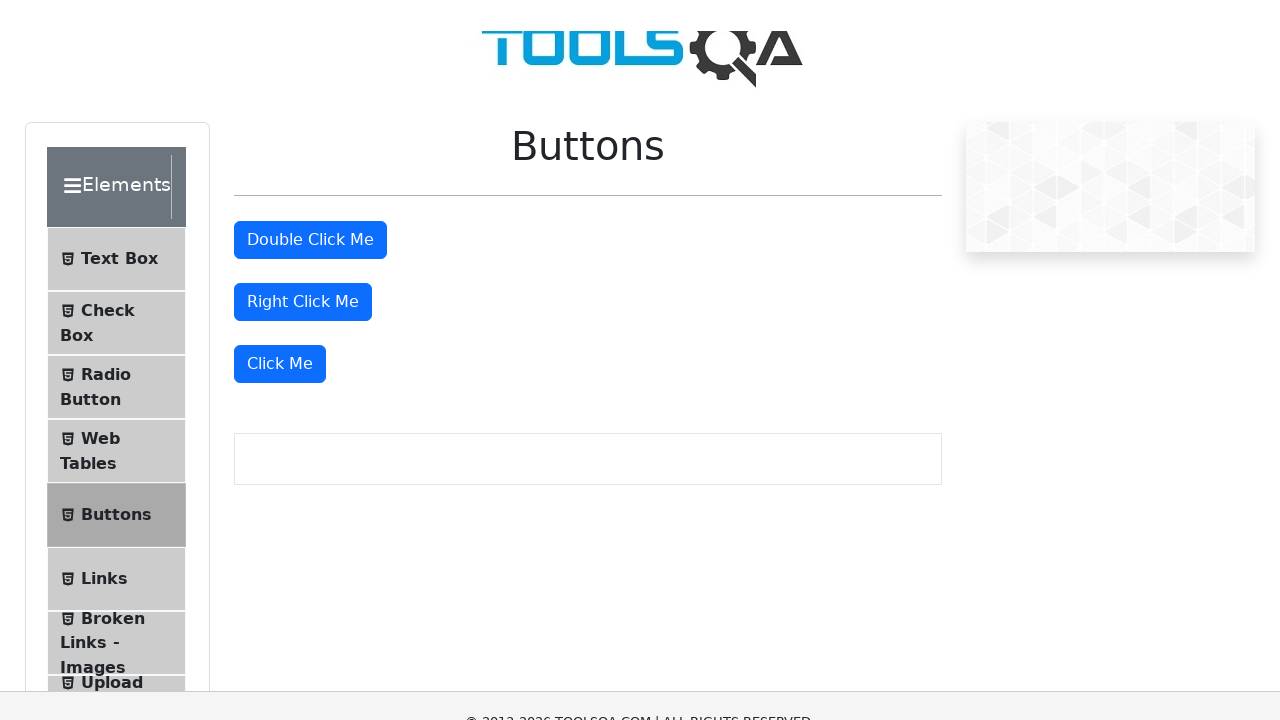

Clicked the 'Click Me' button with regular click at (280, 19) on xpath=//button[text()='Click Me']
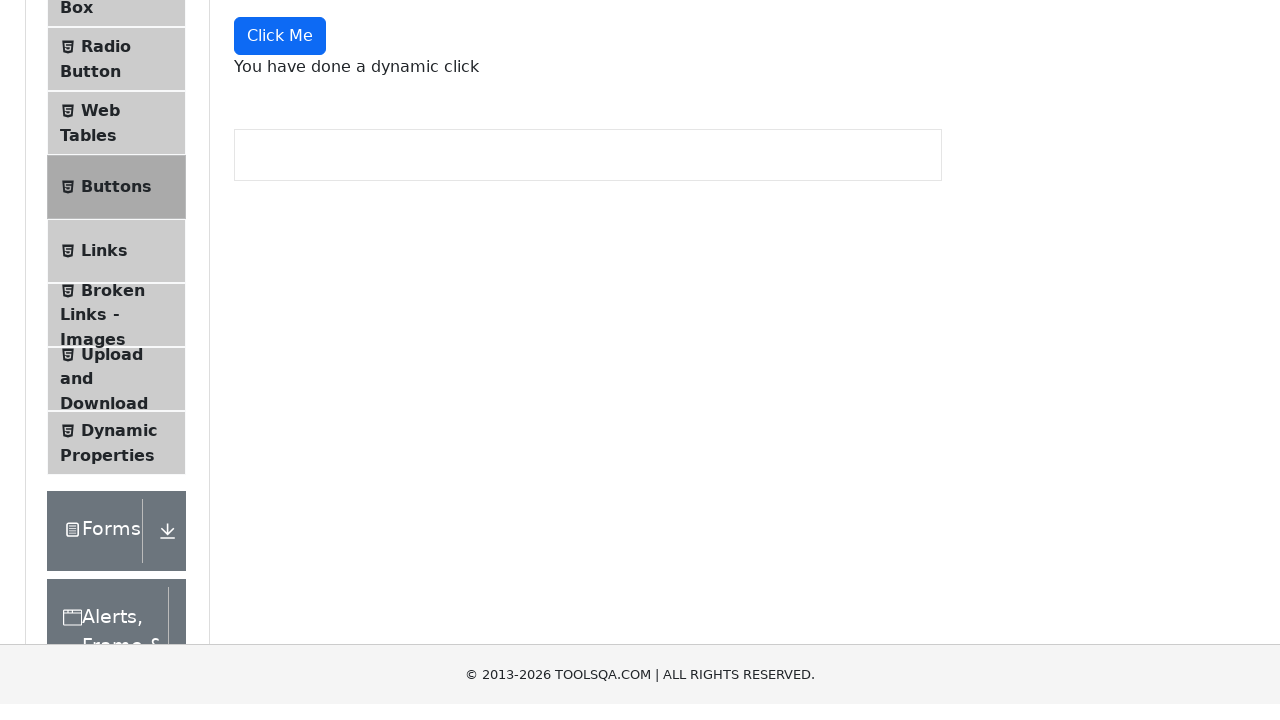

Dynamic click message element appeared
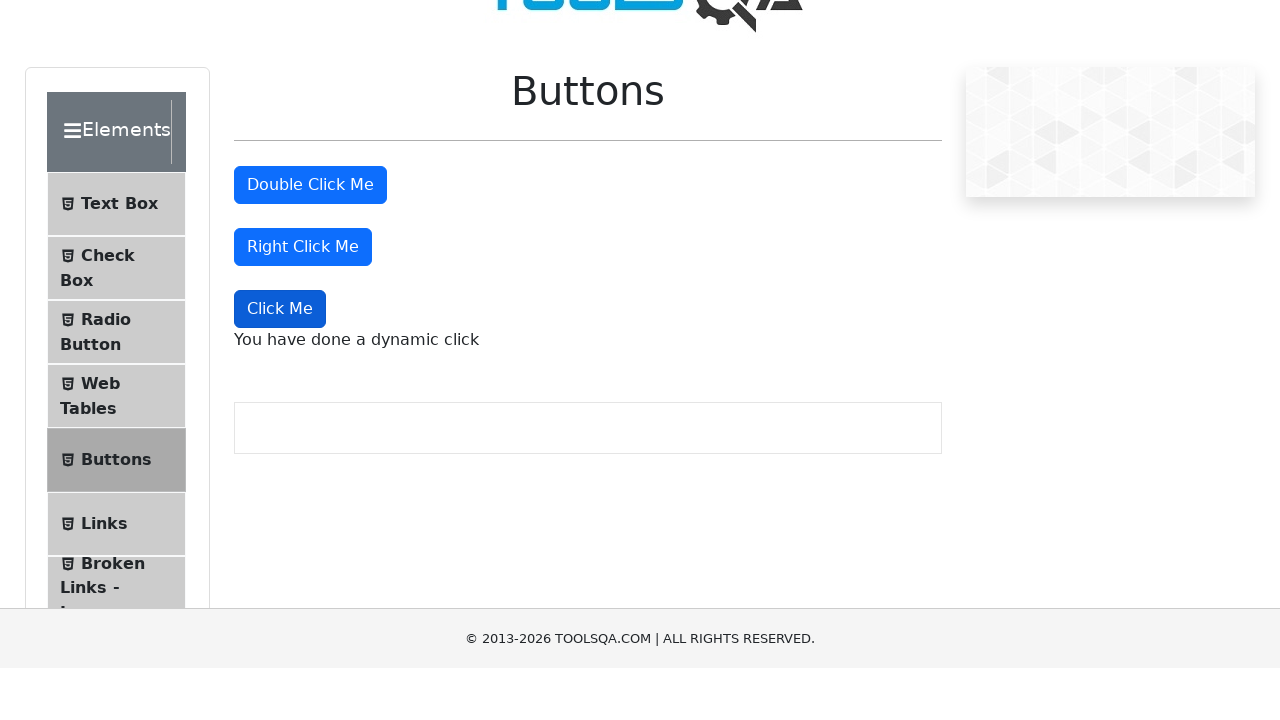

Verified dynamic click message text is correct
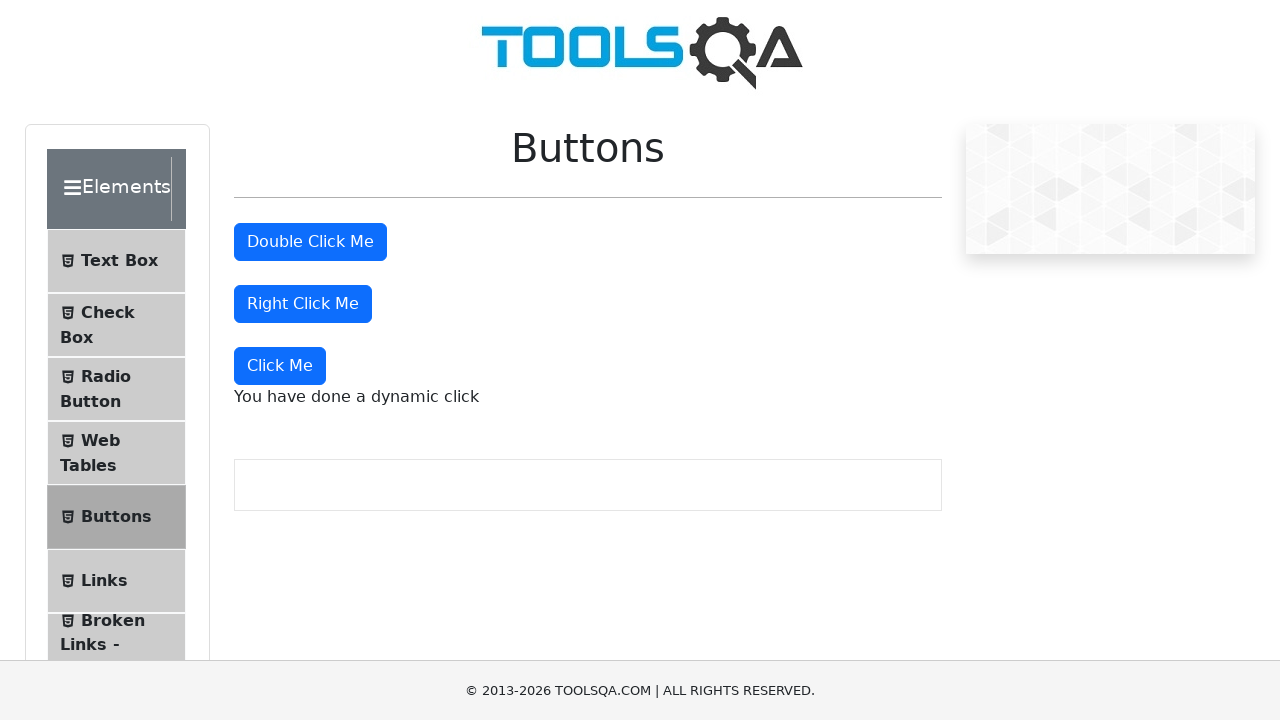

Right-clicked the right-click button at (303, 304) on #rightClickBtn
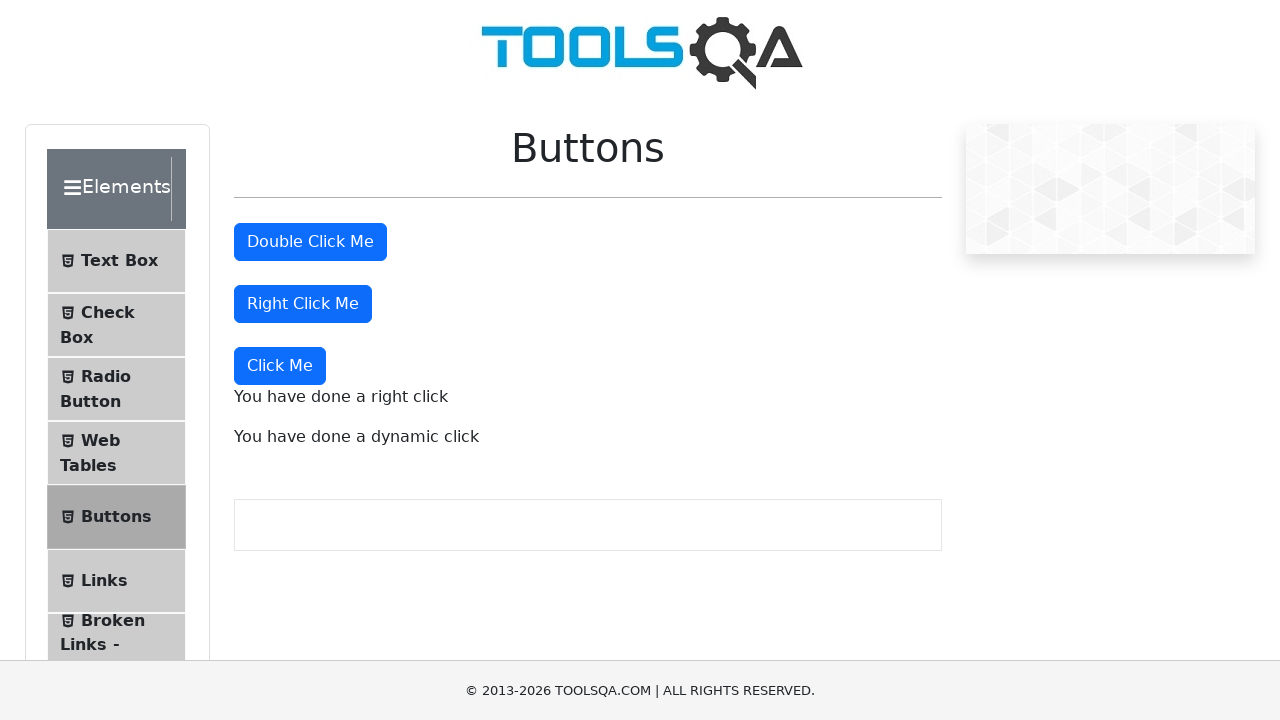

Right-click message element appeared
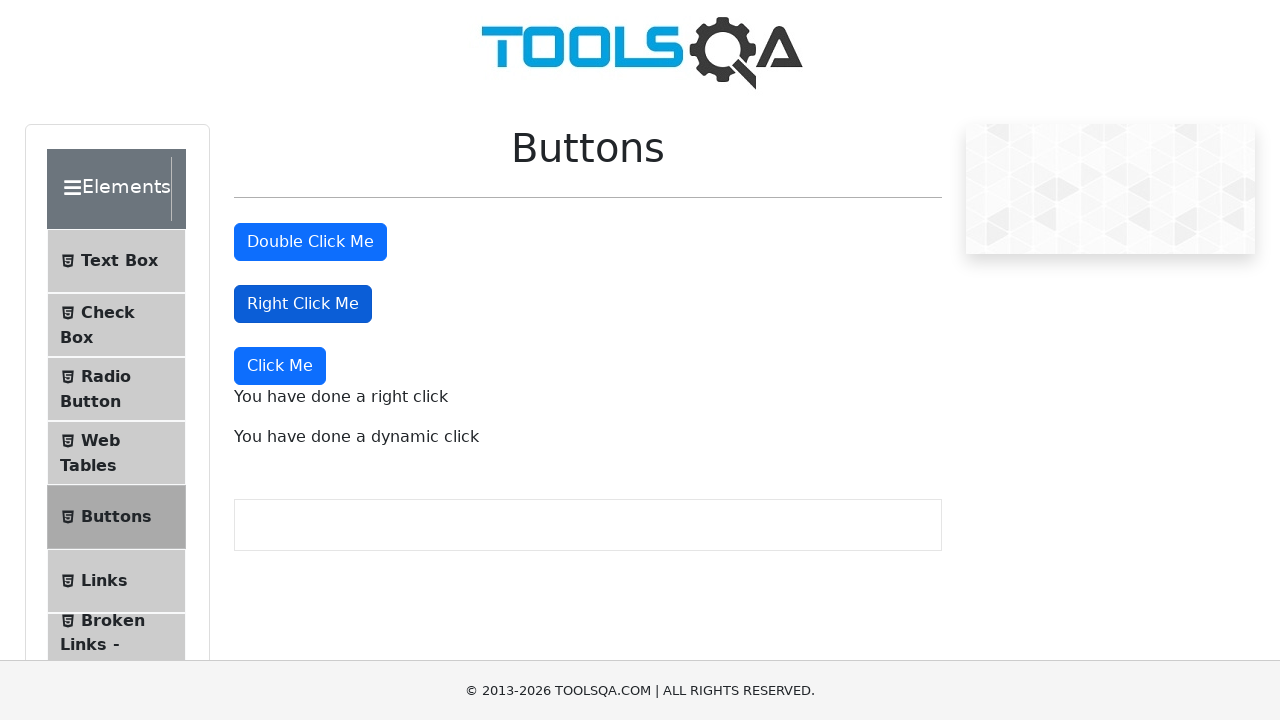

Verified right-click message text is correct
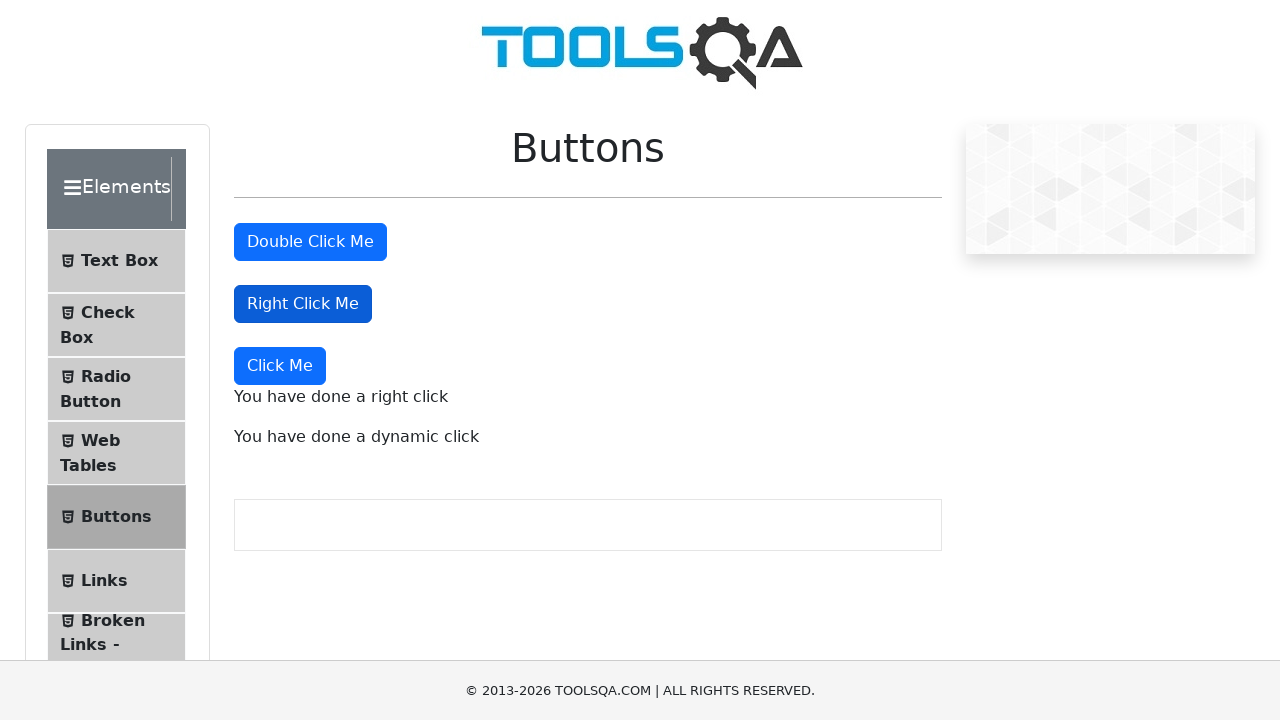

Double-clicked the double-click button at (310, 242) on #doubleClickBtn
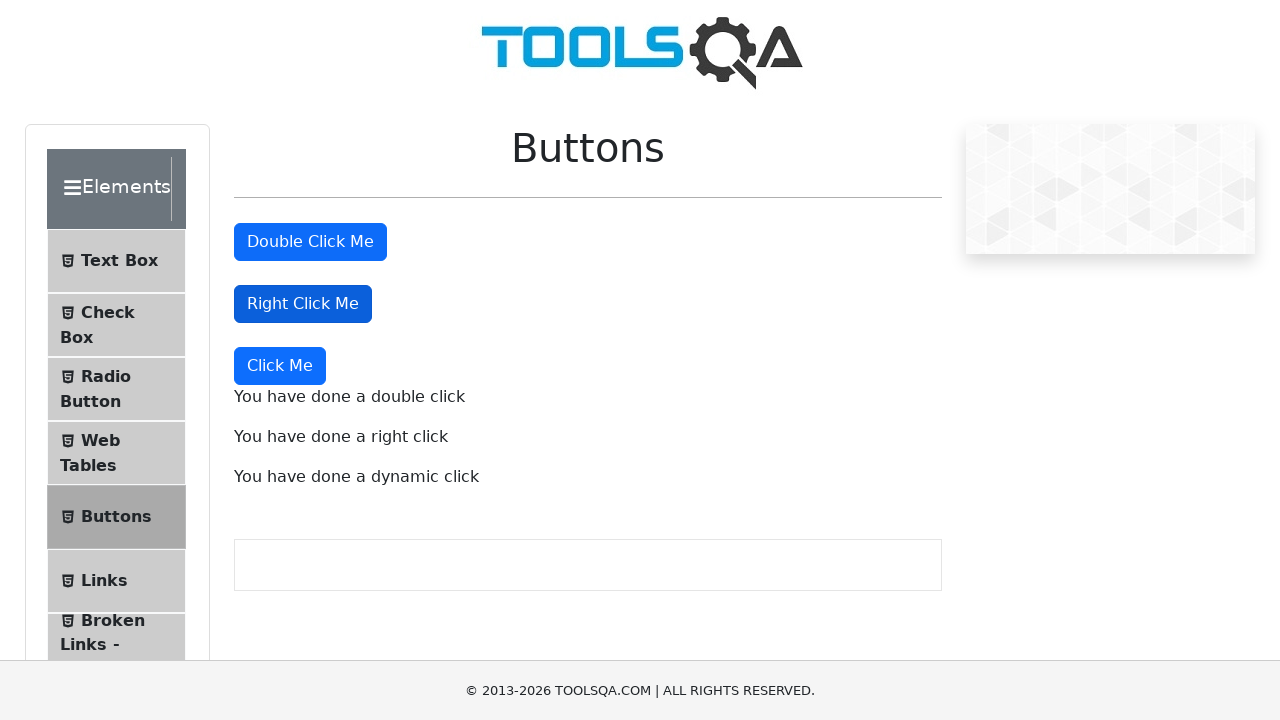

Double-click message element appeared
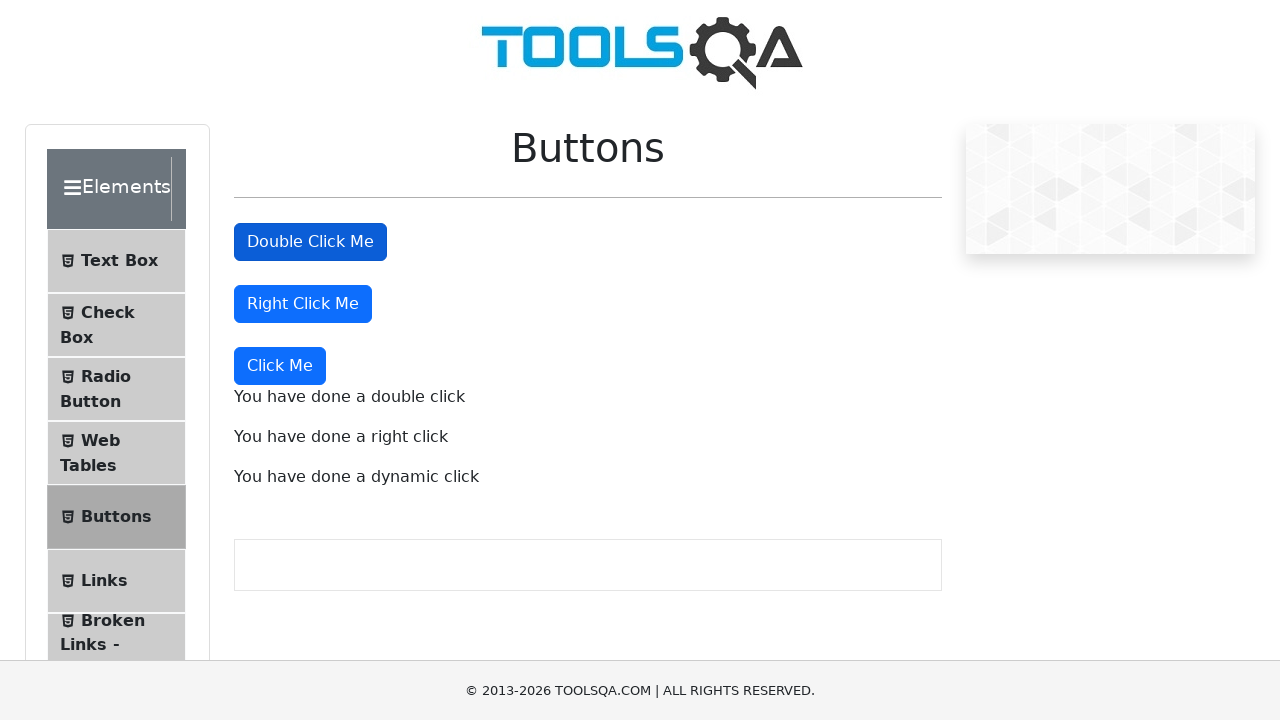

Verified double-click message text is correct
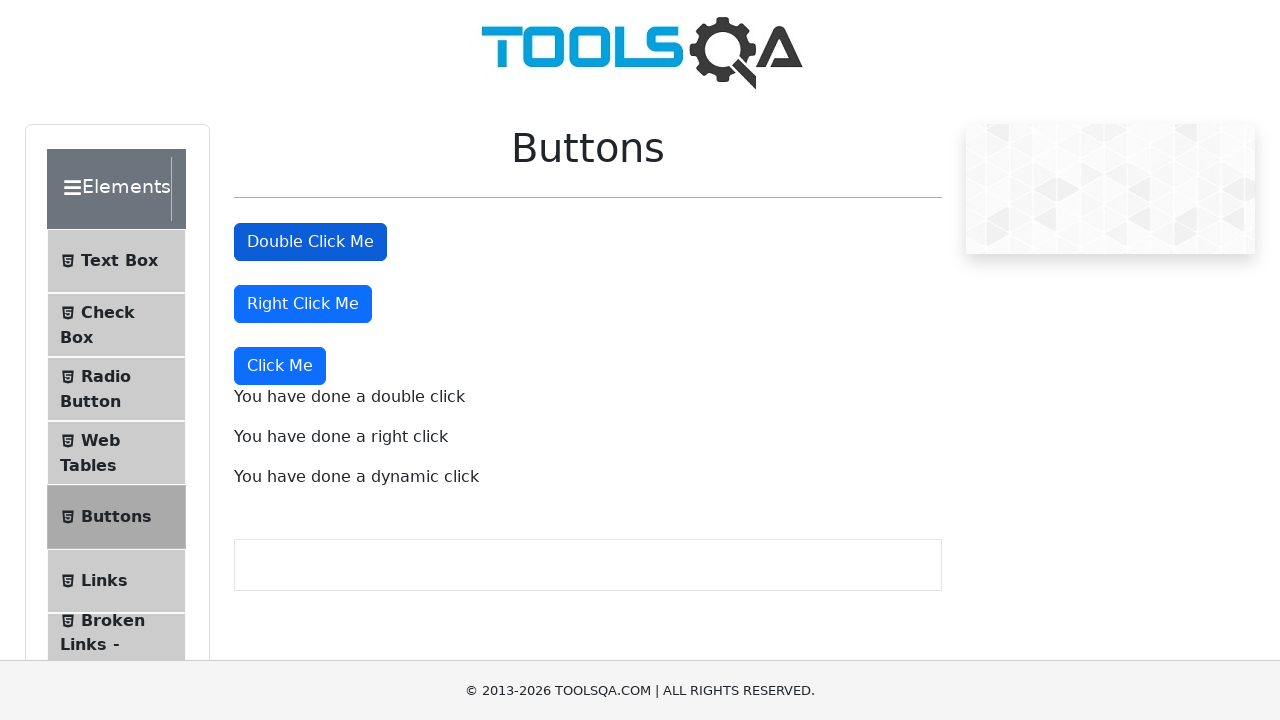

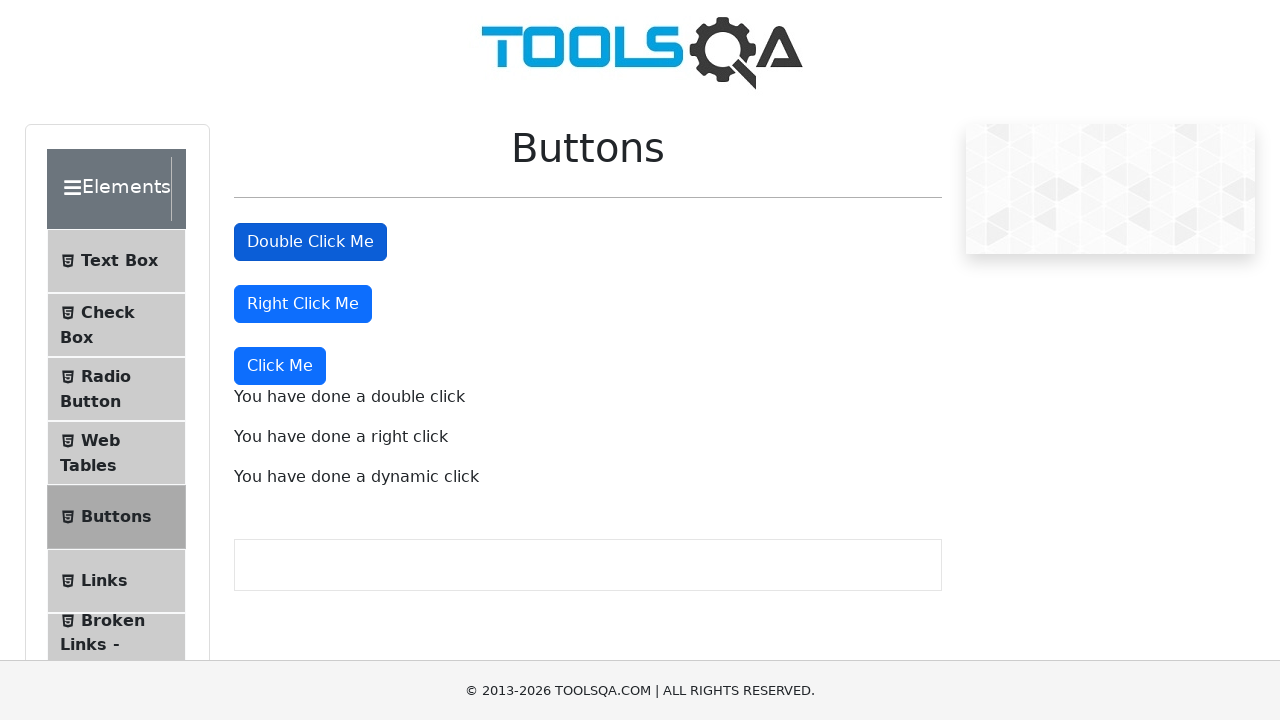